Tests editing a todo item by double-clicking, modifying the text, and pressing Enter

Starting URL: https://demo.playwright.dev/todomvc

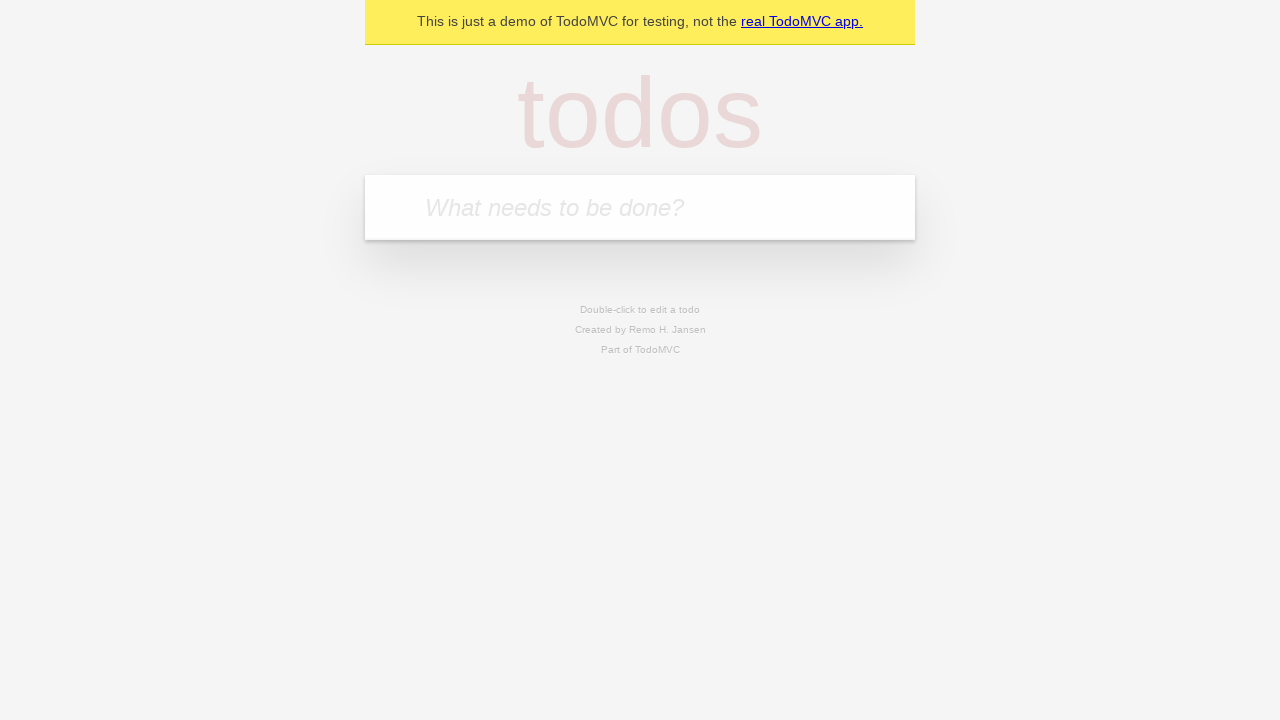

Filled new todo input with 'buy some cheese' on internal:attr=[placeholder="What needs to be done?"i]
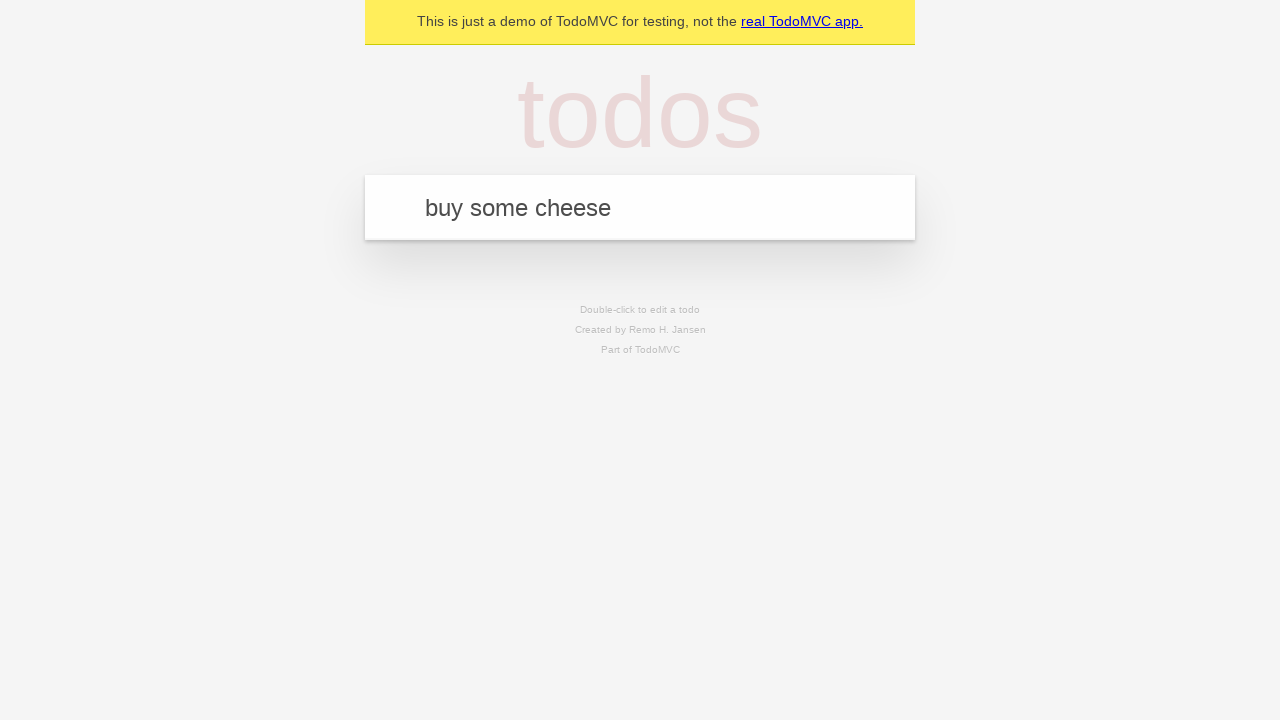

Pressed Enter to create todo 'buy some cheese' on internal:attr=[placeholder="What needs to be done?"i]
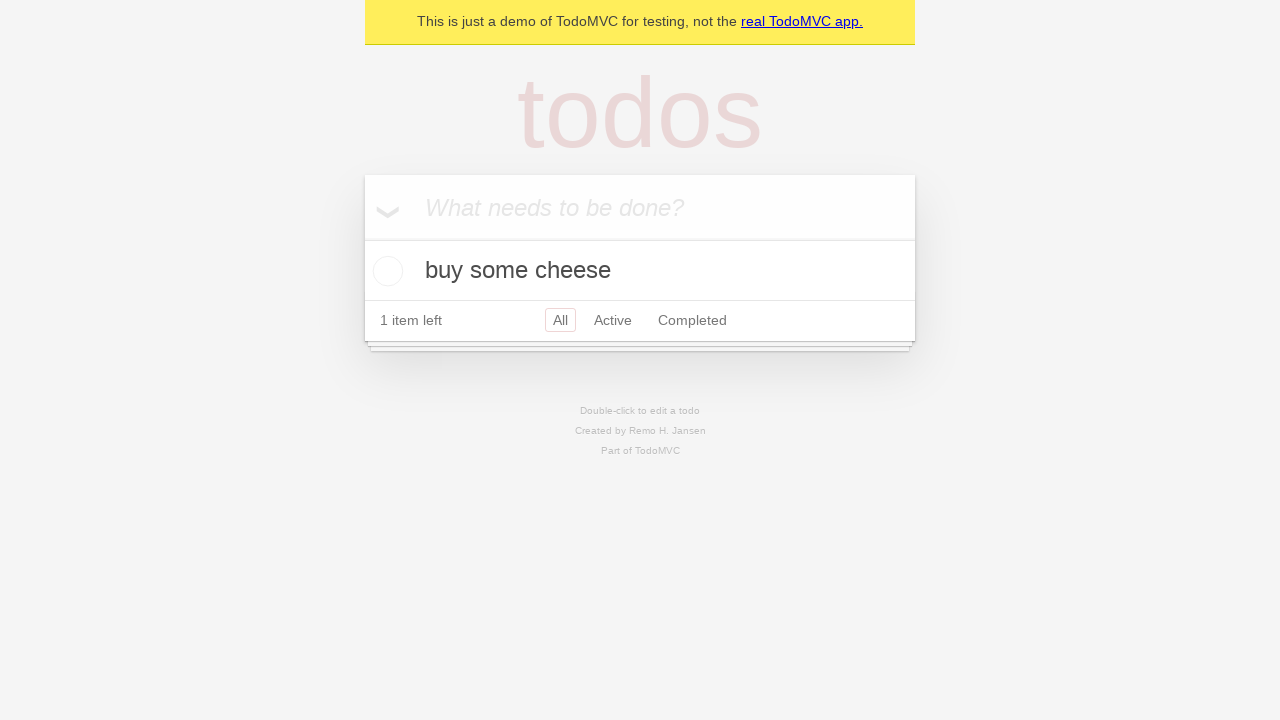

Filled new todo input with 'feed the cat' on internal:attr=[placeholder="What needs to be done?"i]
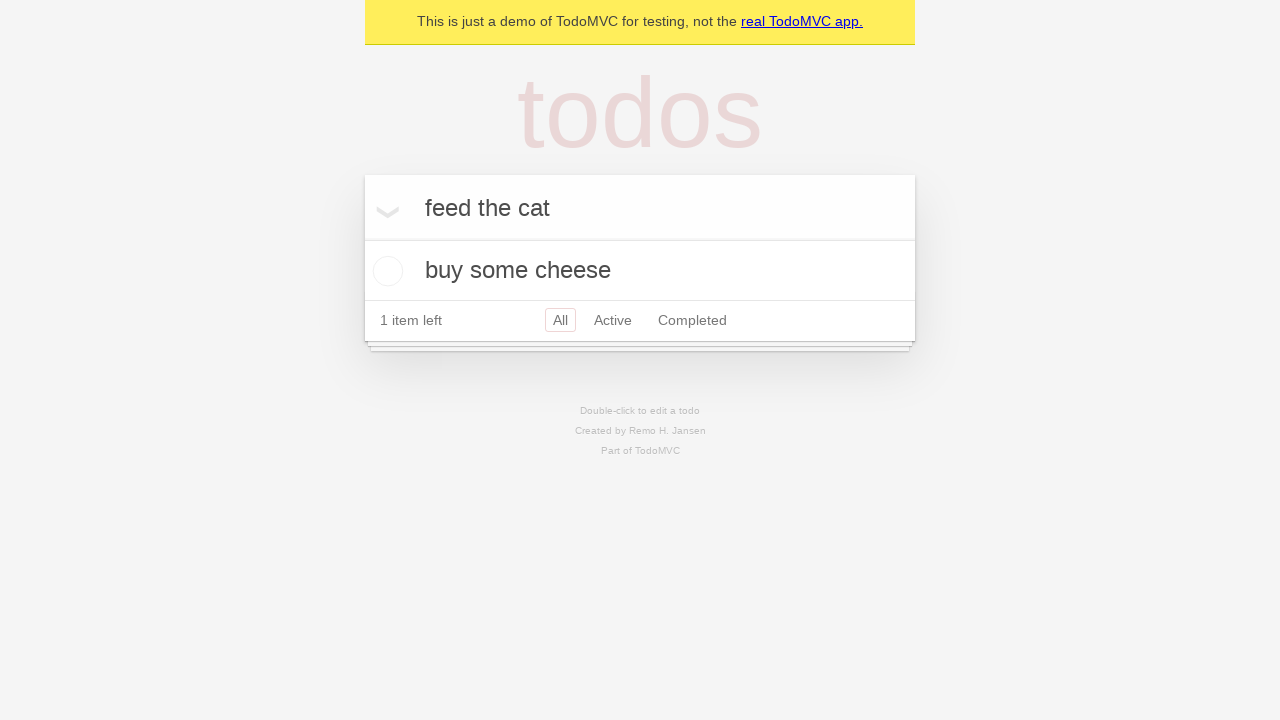

Pressed Enter to create todo 'feed the cat' on internal:attr=[placeholder="What needs to be done?"i]
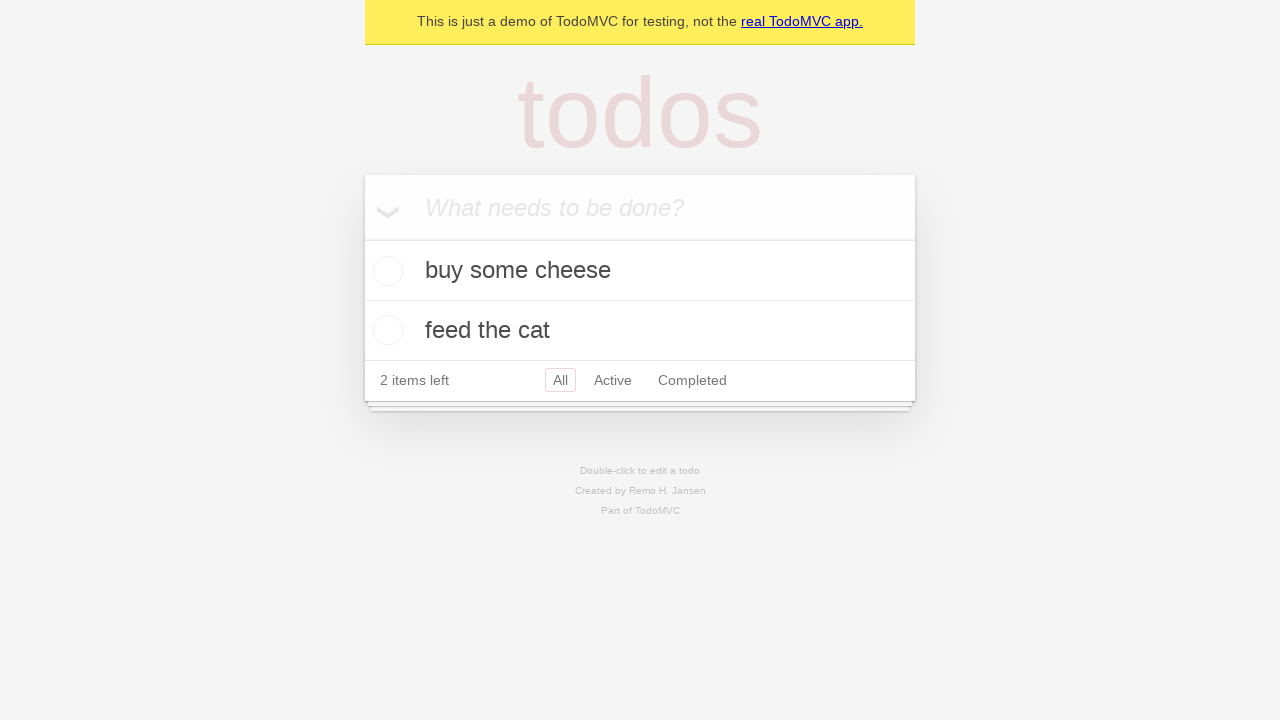

Filled new todo input with 'book a doctors appointment' on internal:attr=[placeholder="What needs to be done?"i]
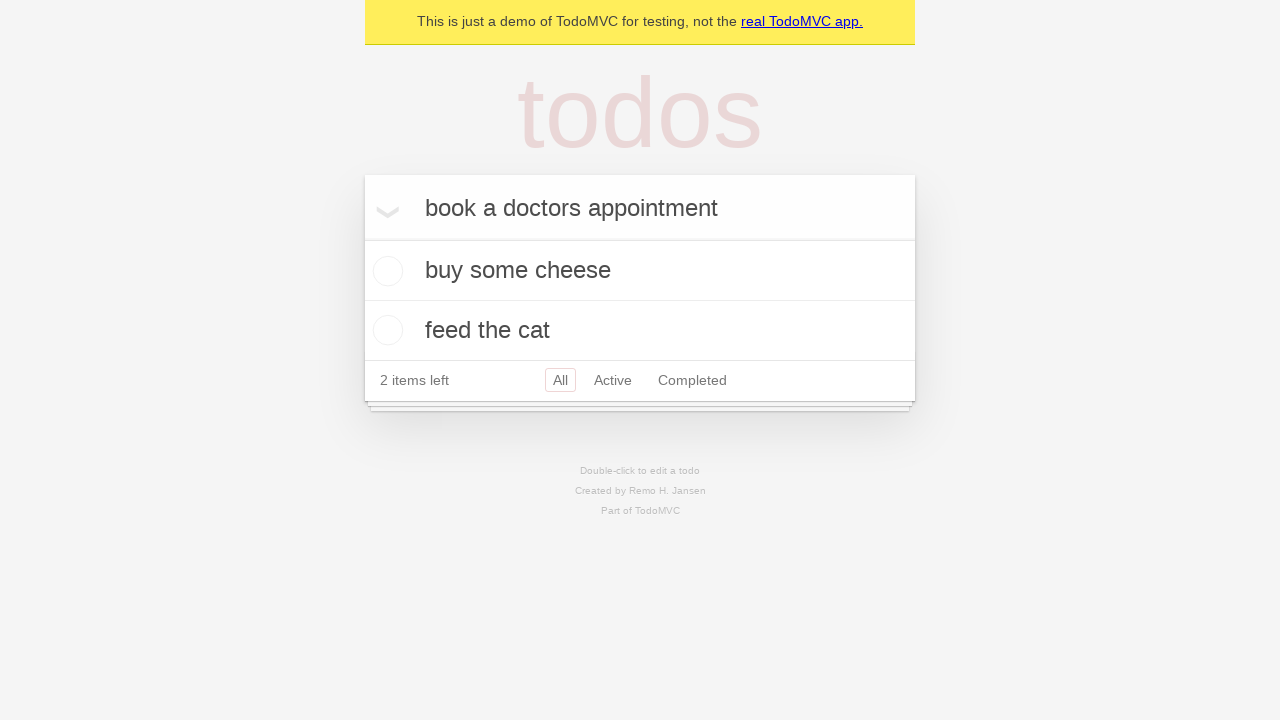

Pressed Enter to create todo 'book a doctors appointment' on internal:attr=[placeholder="What needs to be done?"i]
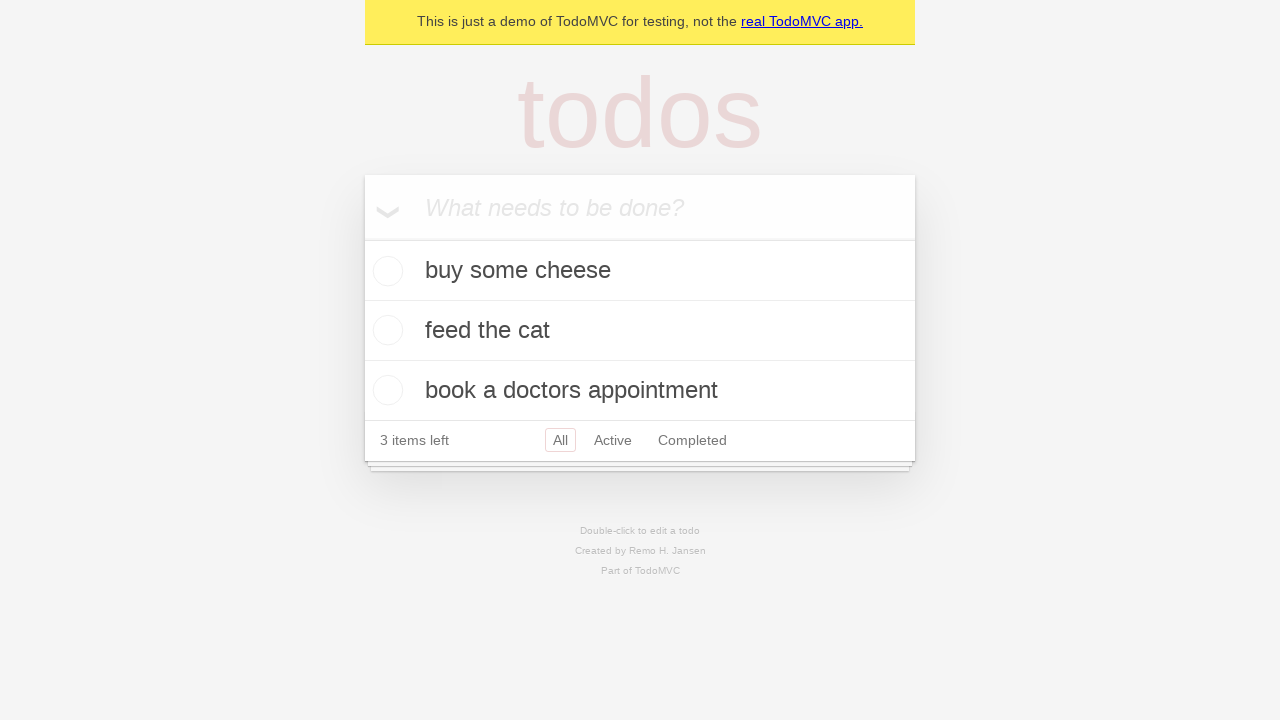

Retrieved all todo items
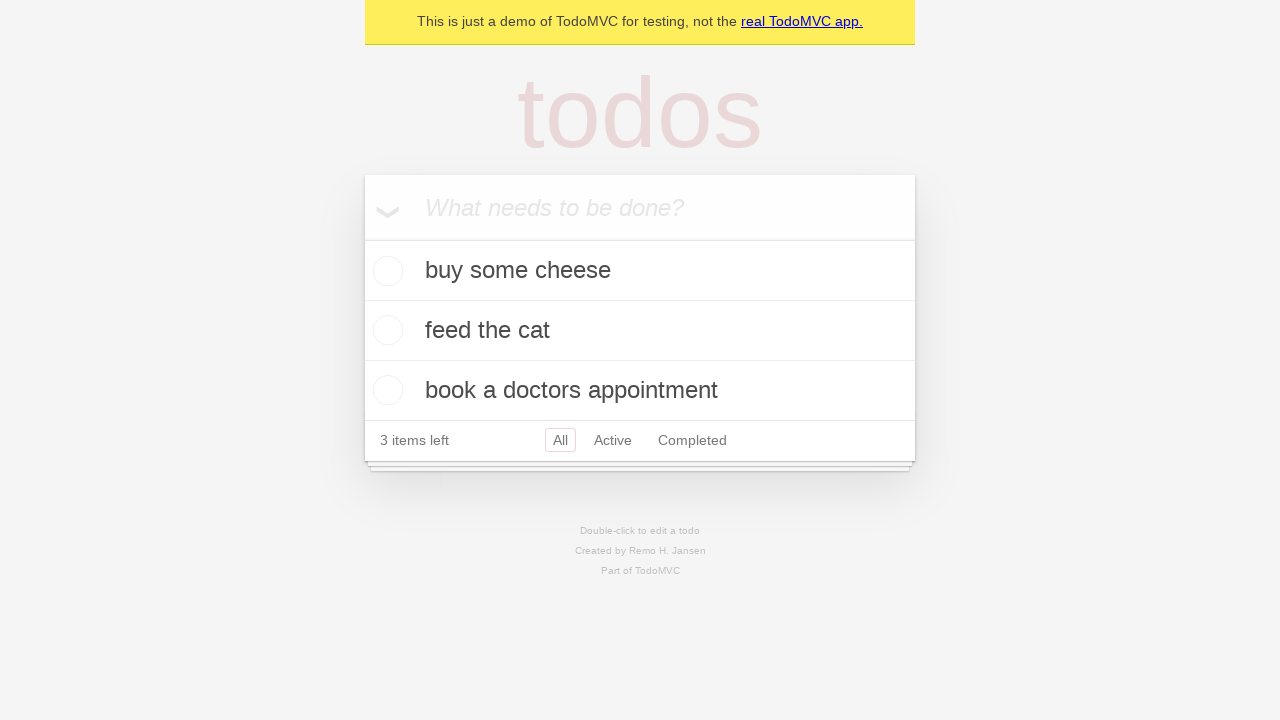

Selected second todo item
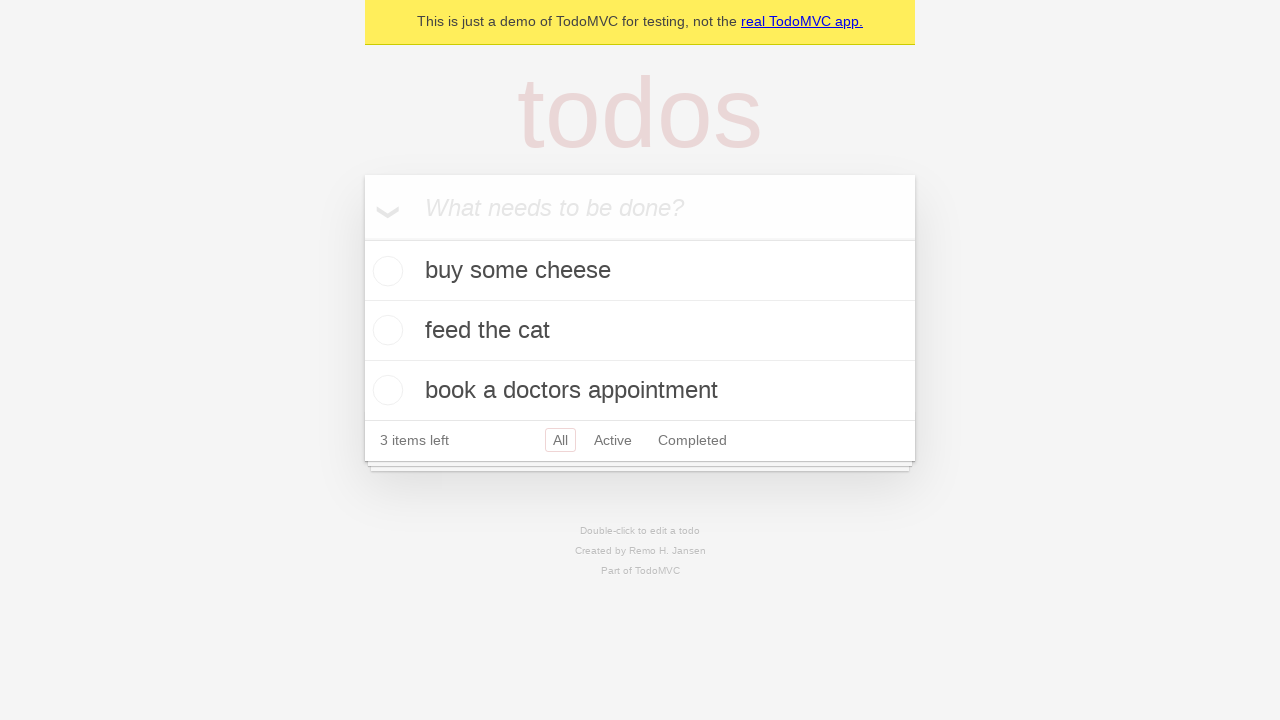

Double-clicked second todo item to enter edit mode at (640, 331) on internal:testid=[data-testid="todo-item"s] >> nth=1
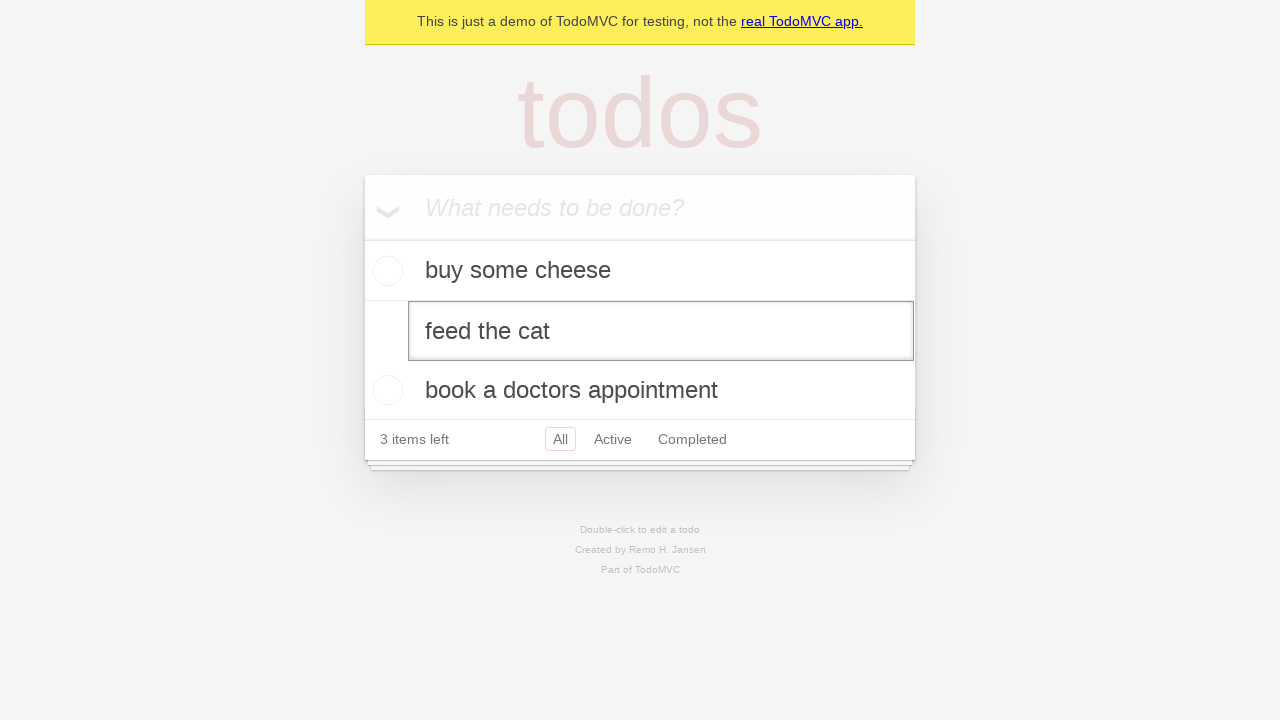

Located edit textbox for todo item
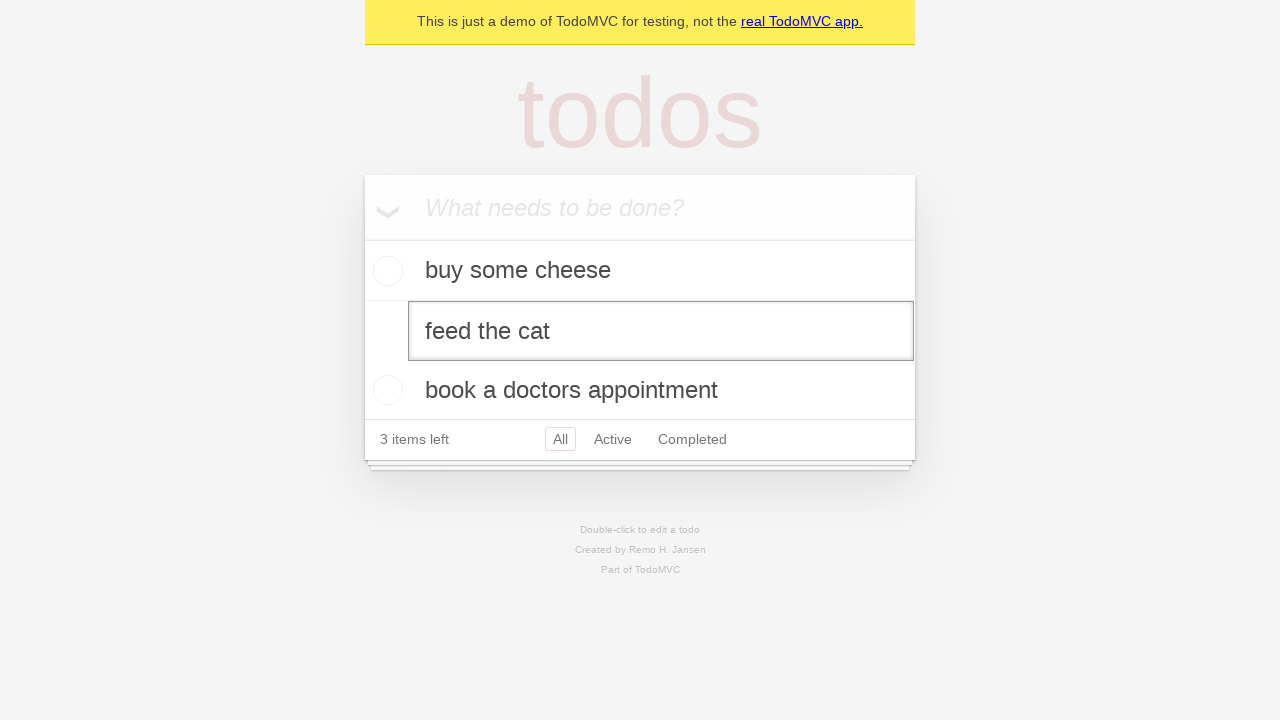

Filled edit textbox with 'buy some sausages' on internal:testid=[data-testid="todo-item"s] >> nth=1 >> internal:role=textbox[nam
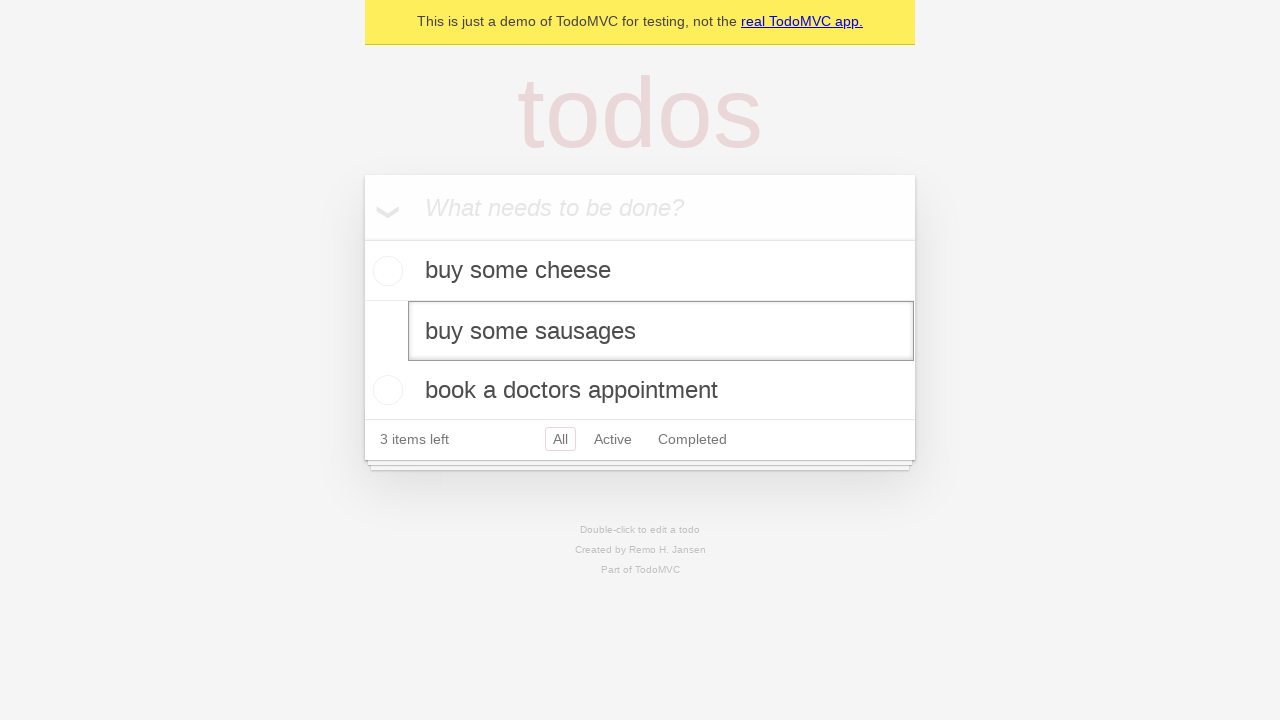

Pressed Enter to confirm edit and save changes on internal:testid=[data-testid="todo-item"s] >> nth=1 >> internal:role=textbox[nam
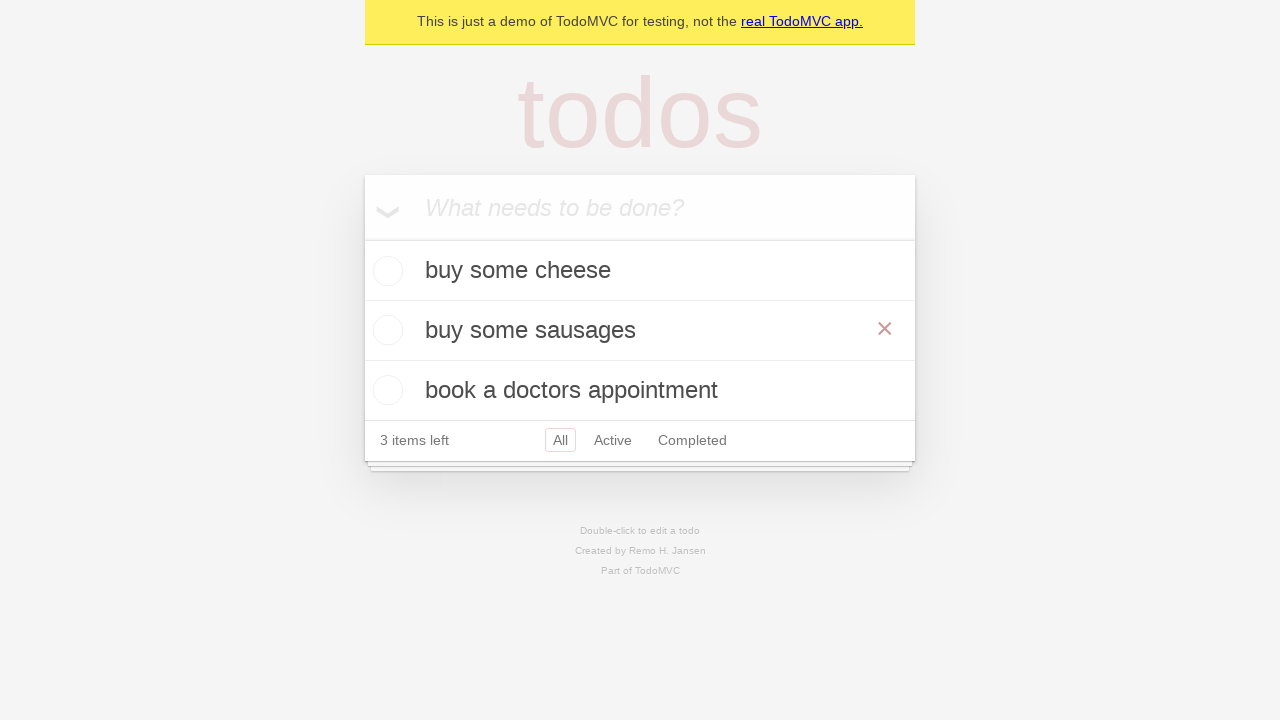

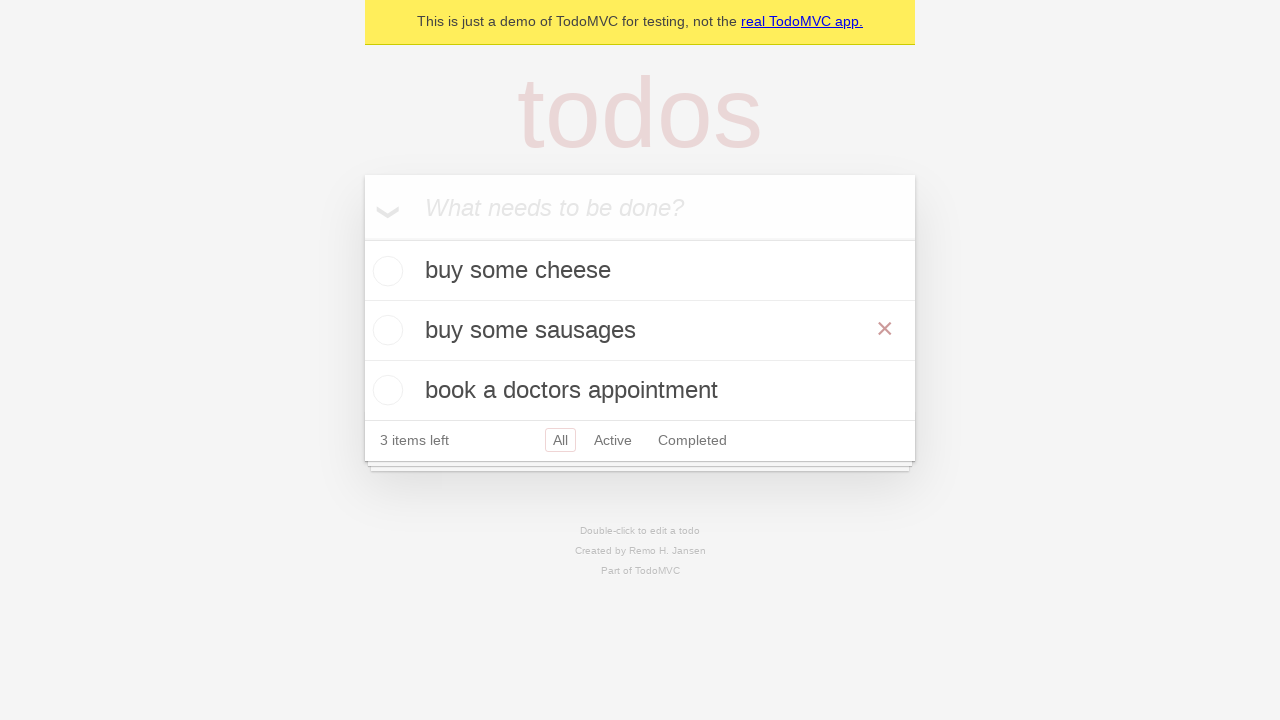